Navigates to a Selenium practice page with offers and waits for the table rows containing product information to load

Starting URL: https://rahulshettyacademy.com/seleniumPractise/#/offers

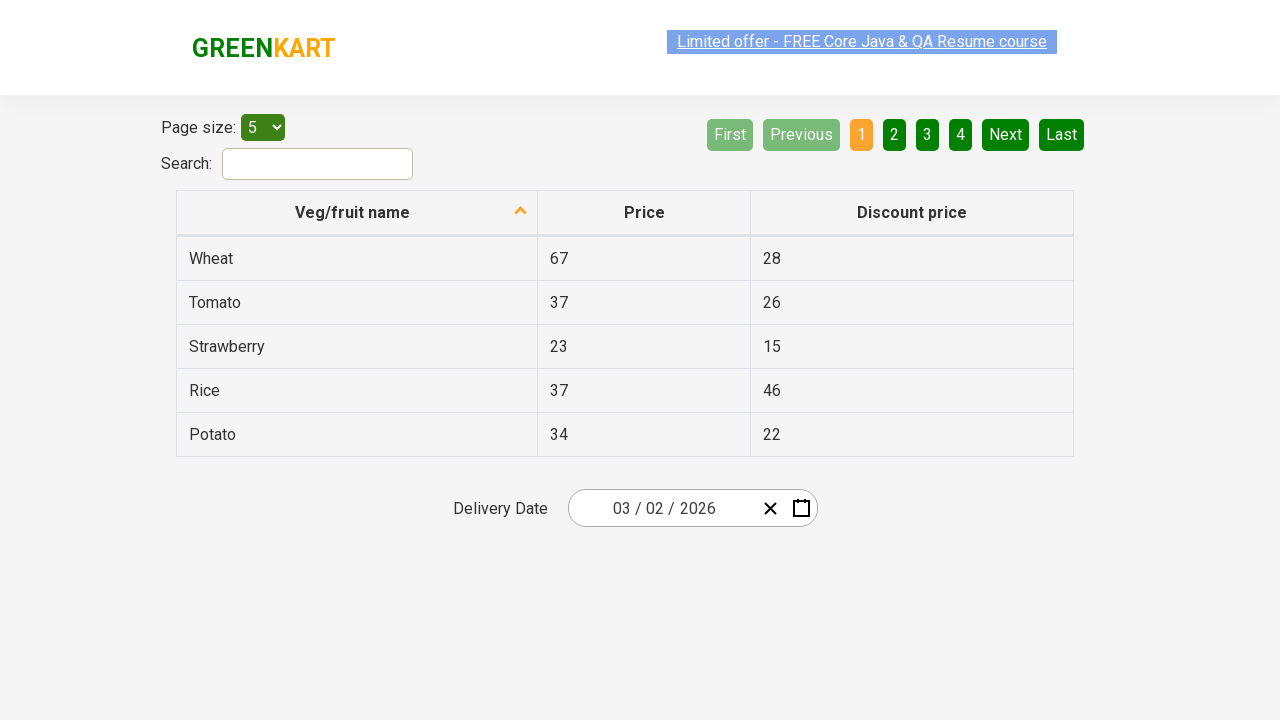

Waited for table rows containing product information to load
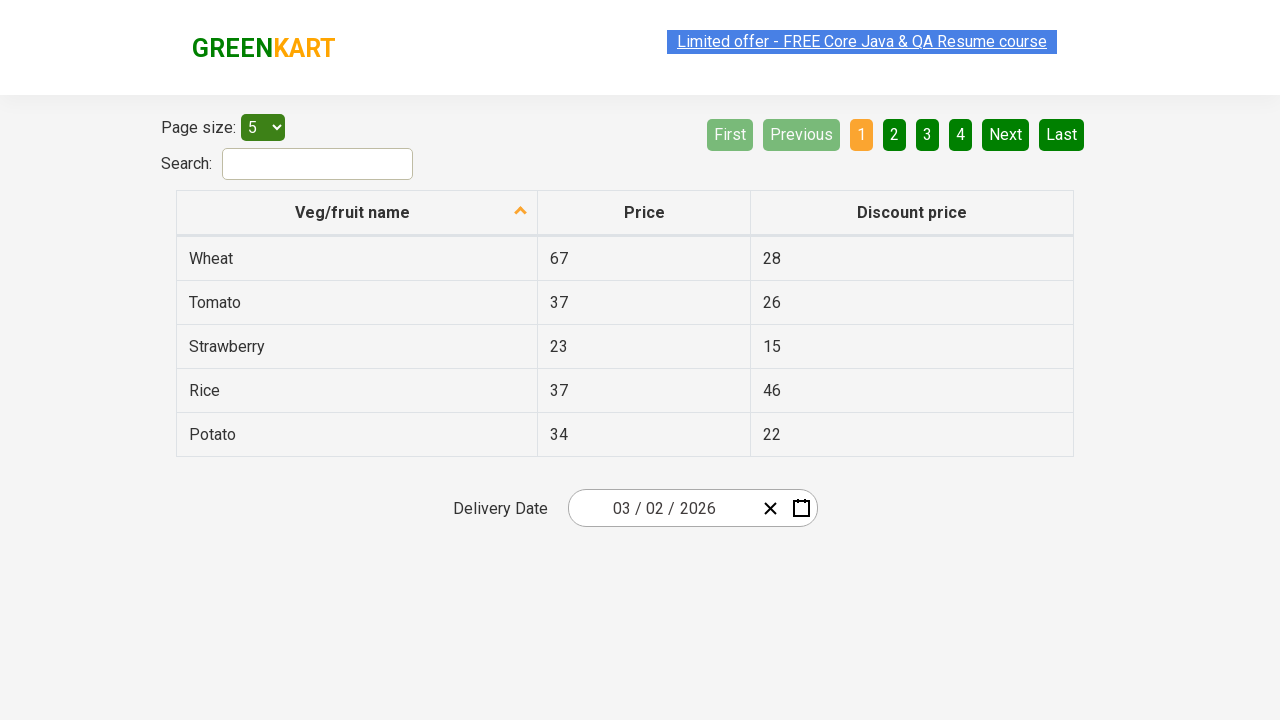

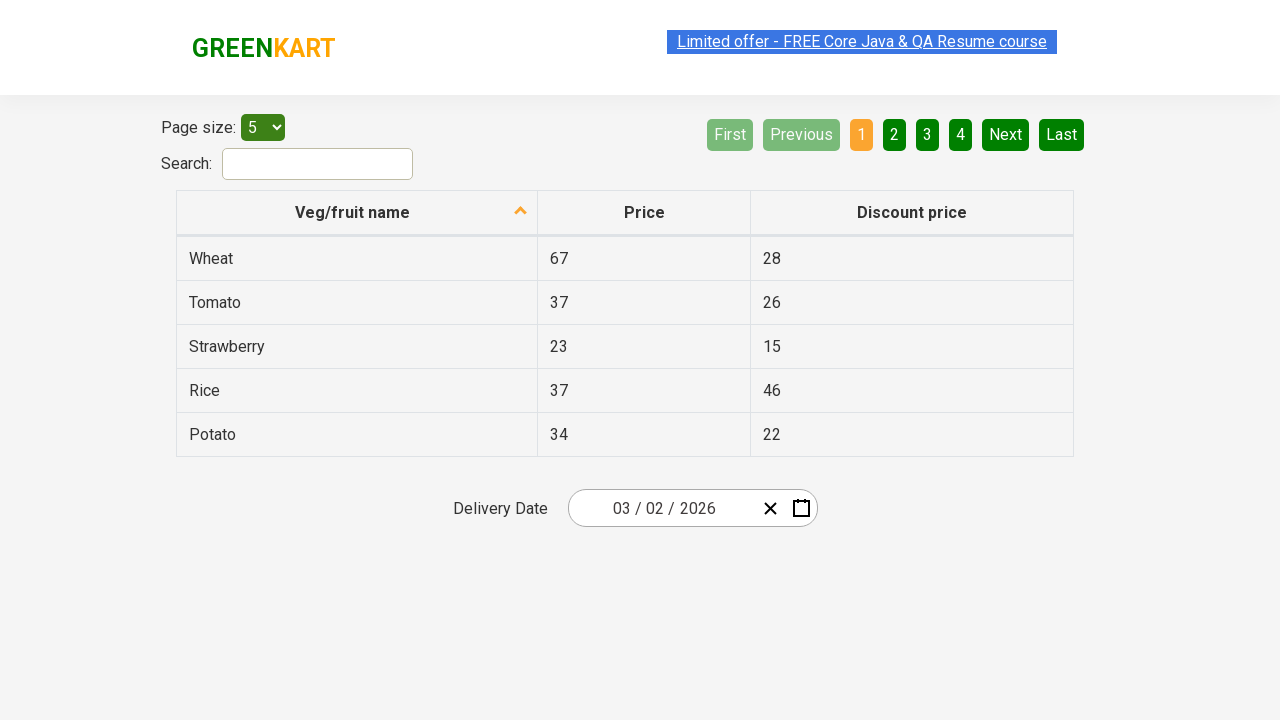